Tests iframe interaction by switching to an iframe and double-clicking on a heading element within it

Starting URL: https://demoqa.com/frames

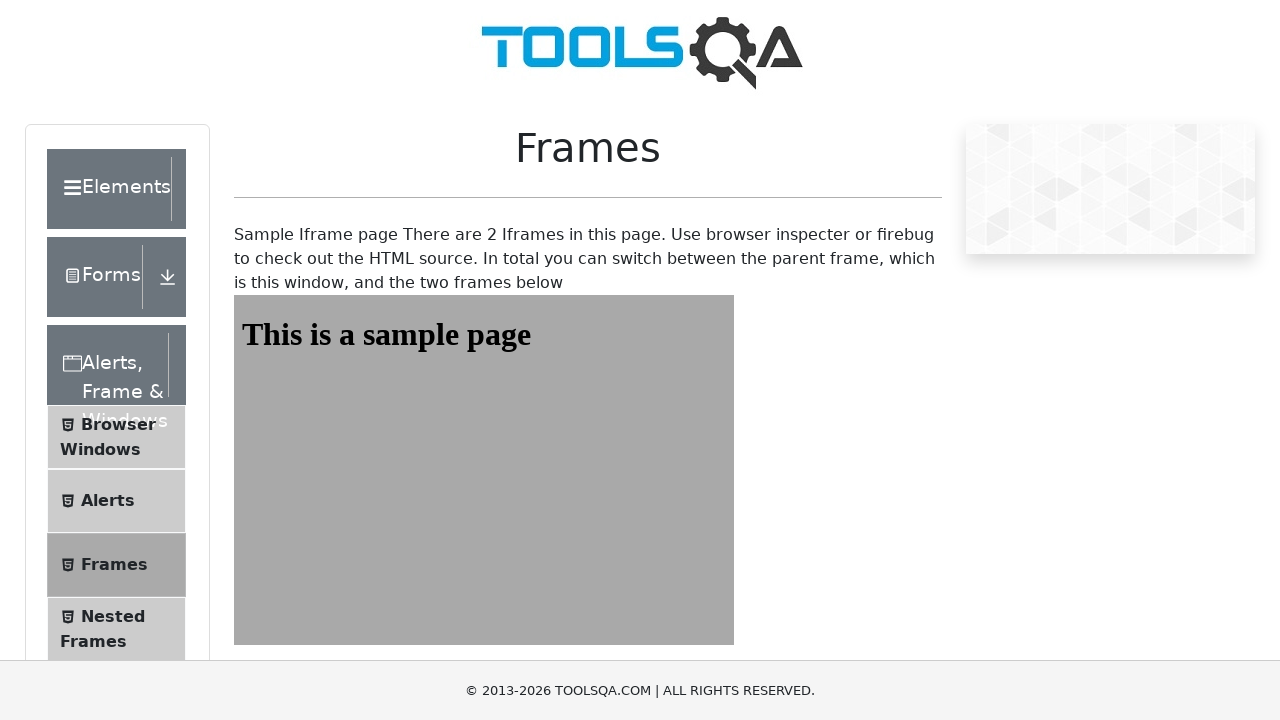

Navigated to https://demoqa.com/frames
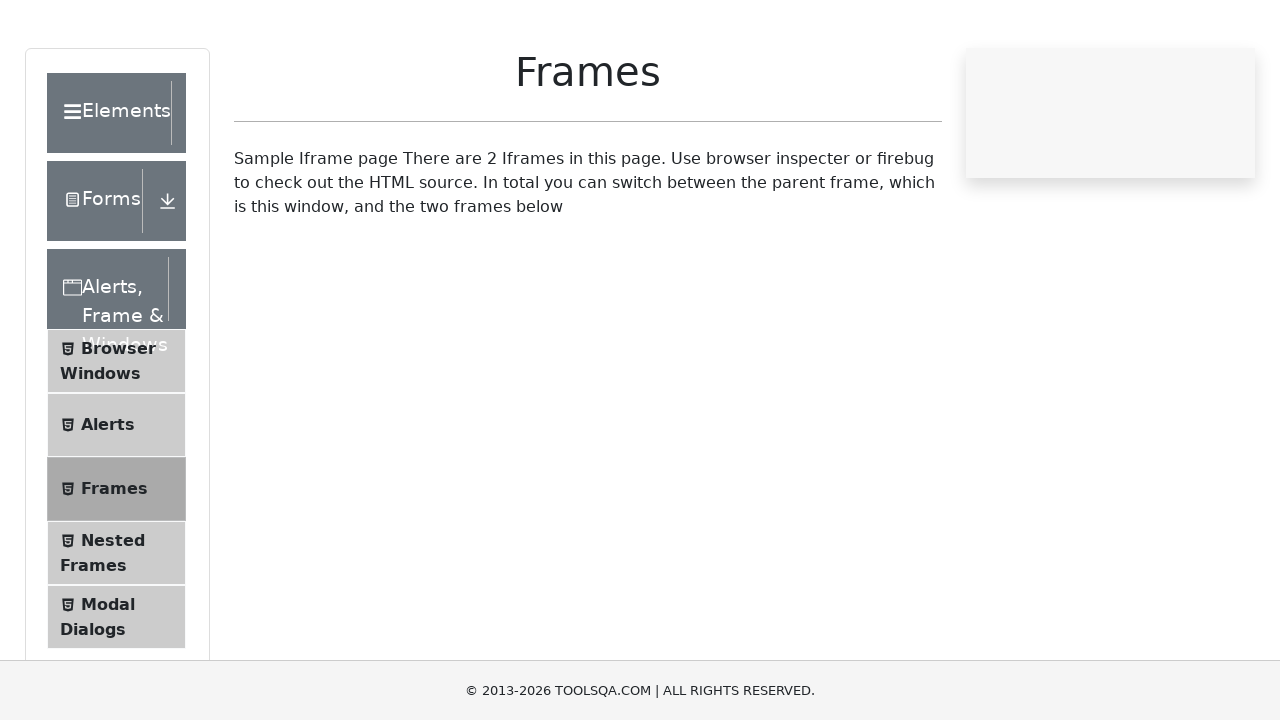

Located iframe with id 'frame1'
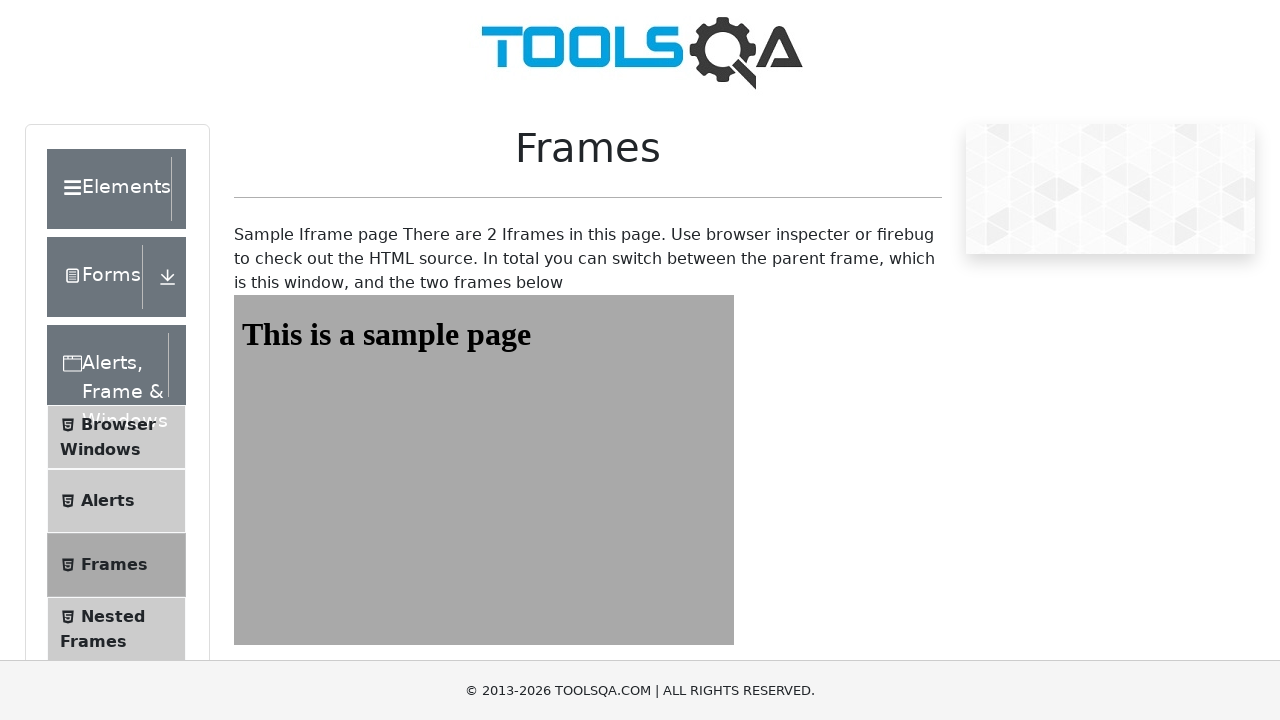

Double-clicked on the sample heading element within the iframe at (484, 335) on iframe[id='frame1'] >> internal:control=enter-frame >> #sampleHeading
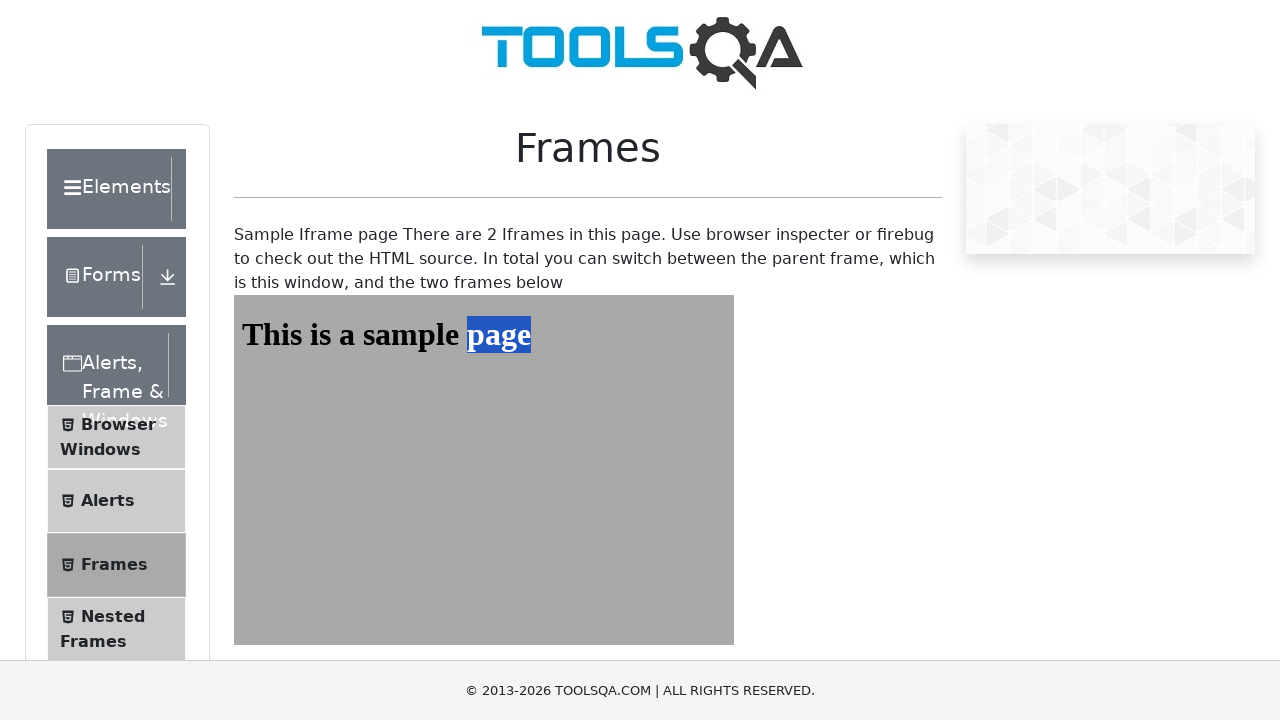

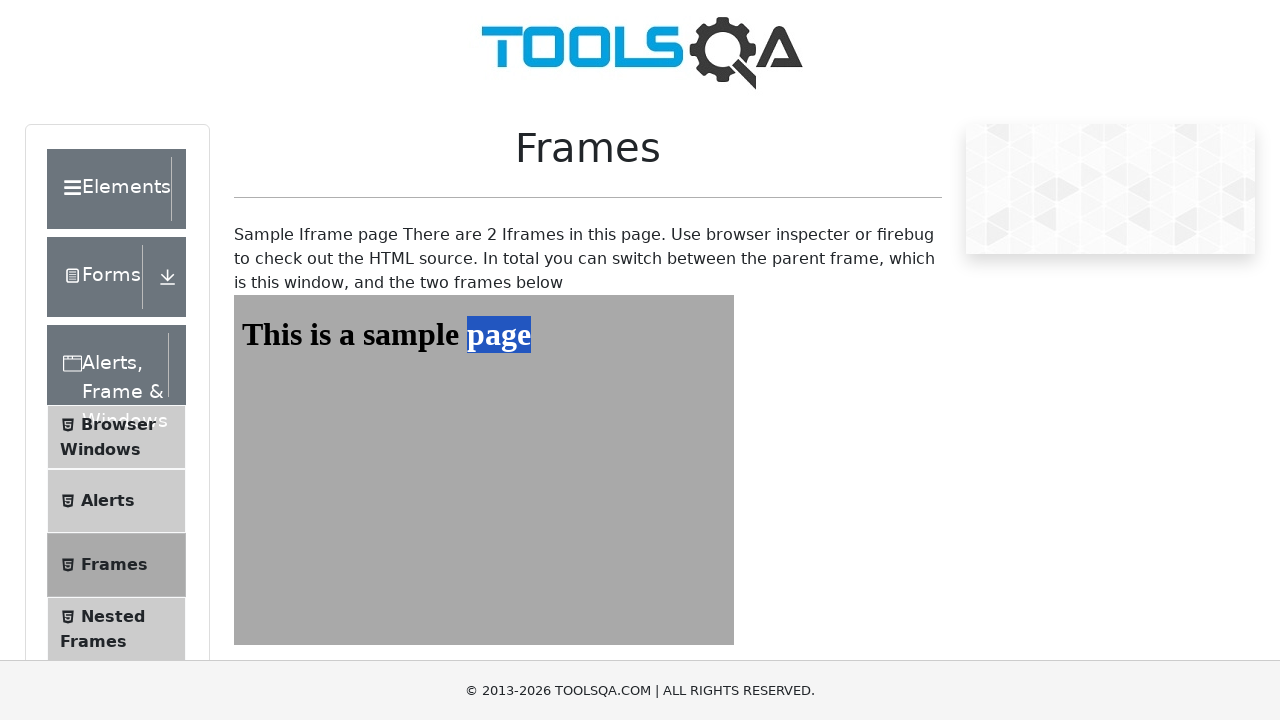